Tests browser window handling by clicking a button that opens a new window, then switching between windows and closing the newly opened window

Starting URL: https://demoqa.com/browser-windows

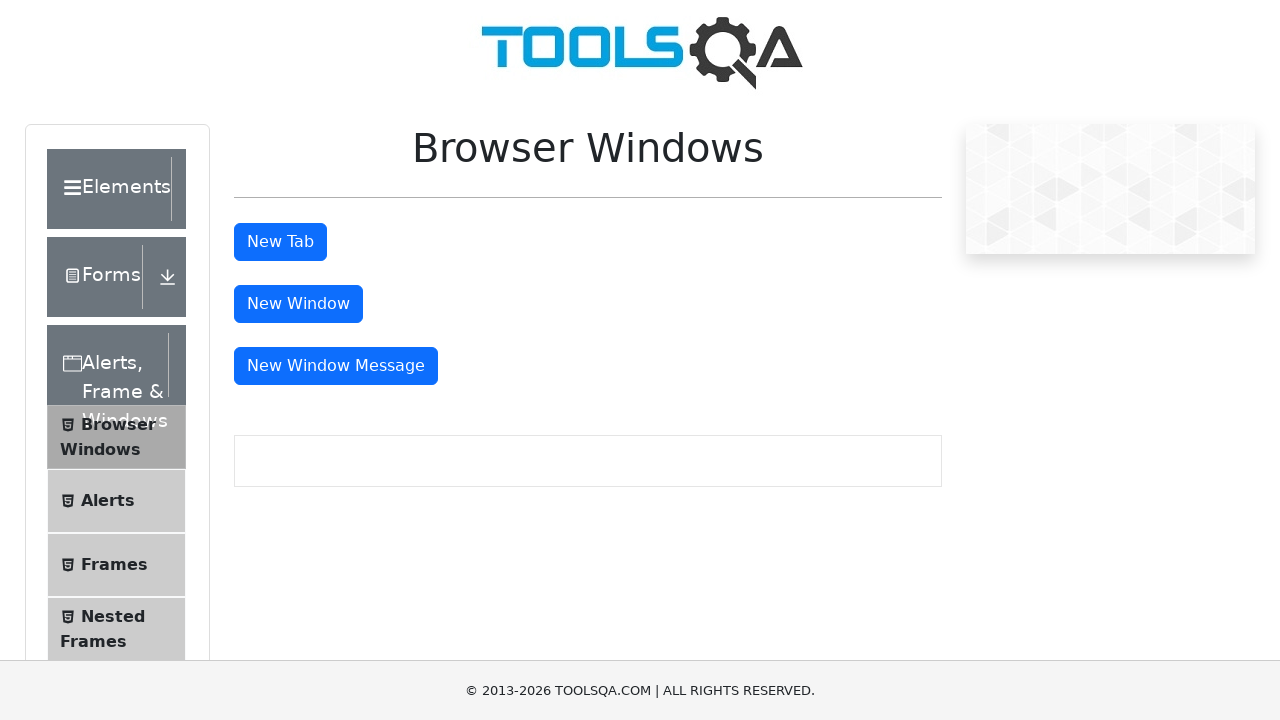

Clicked 'New Window' button to open a new browser window at (298, 304) on button#windowButton
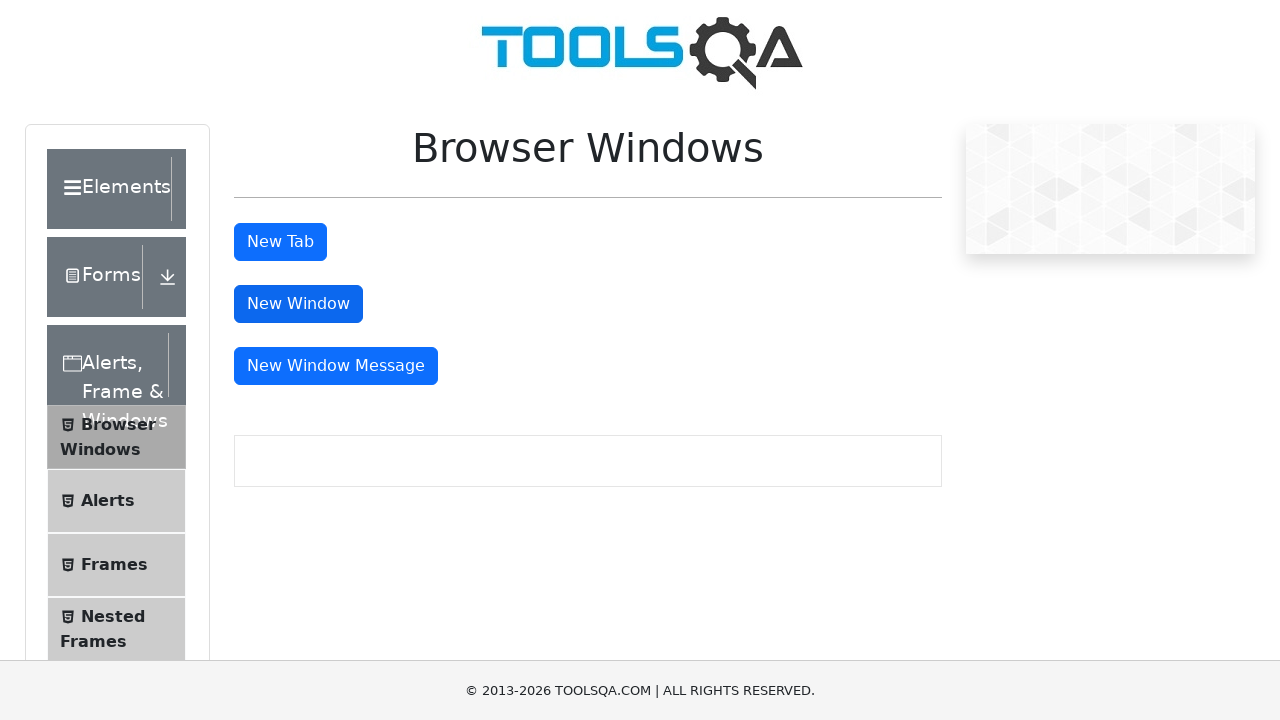

Clicked button and waited for new page to open in new context at (298, 304) on button#windowButton
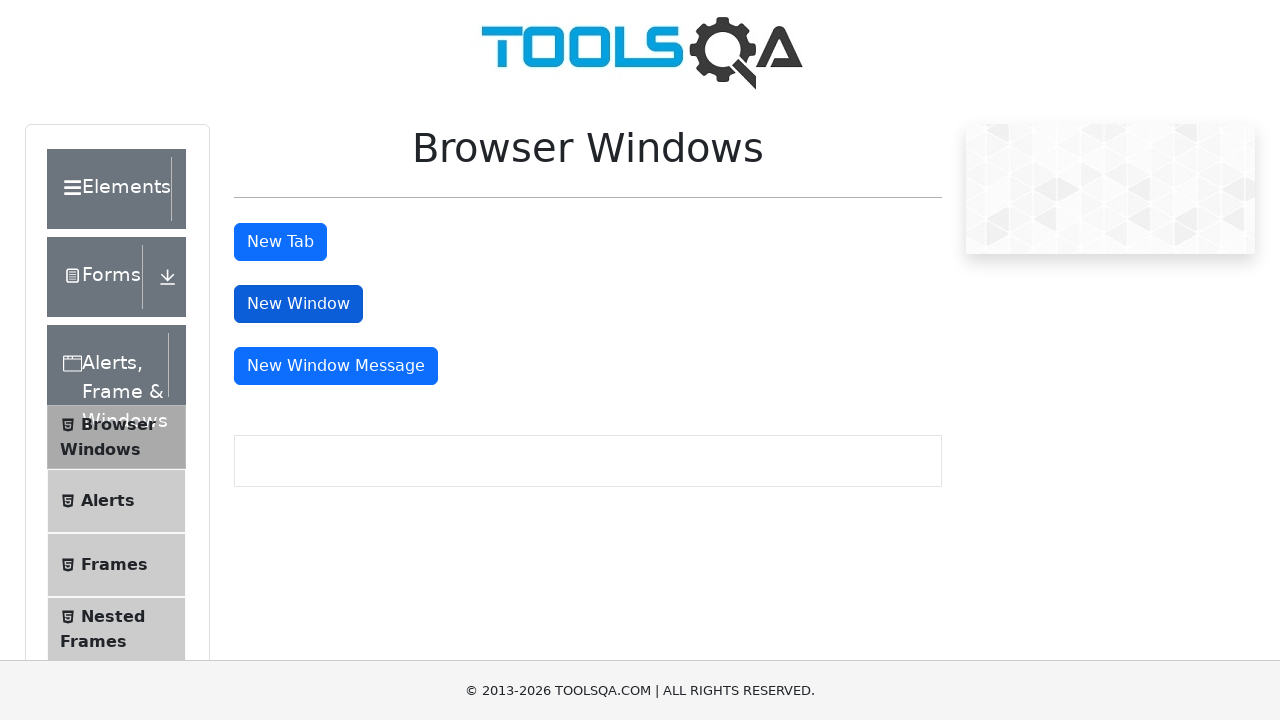

Captured new page object from context
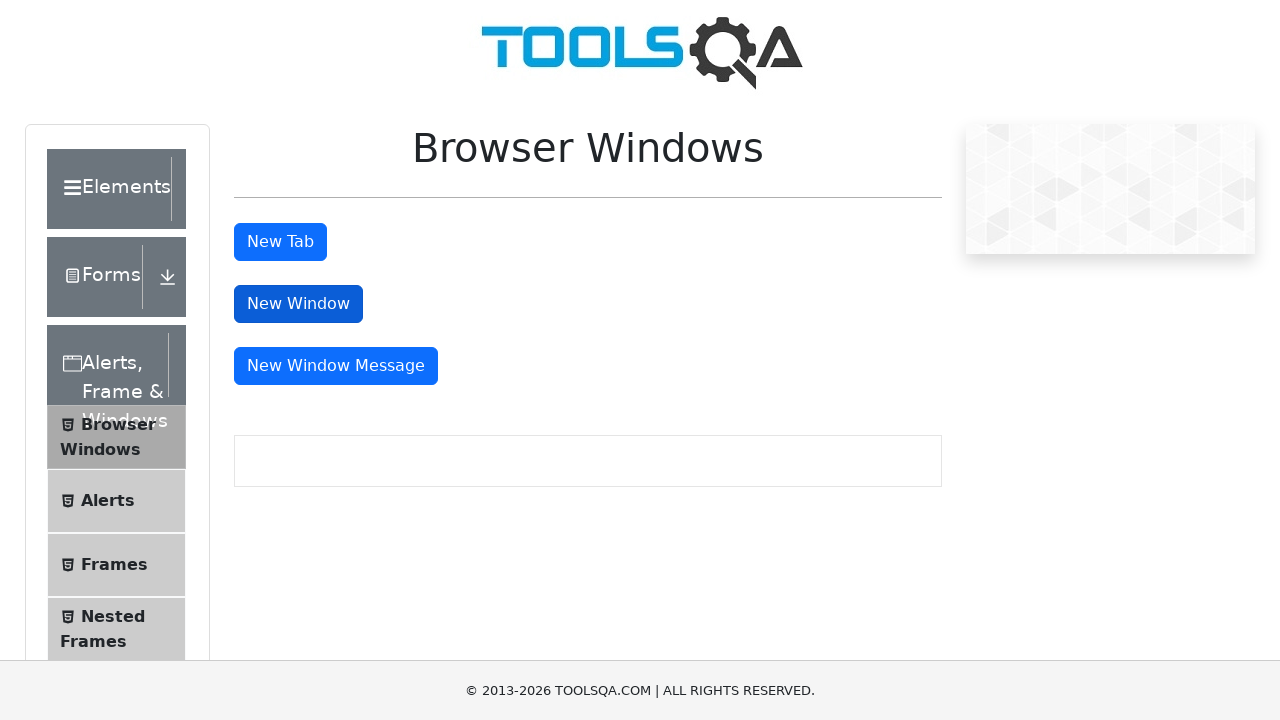

New page finished loading
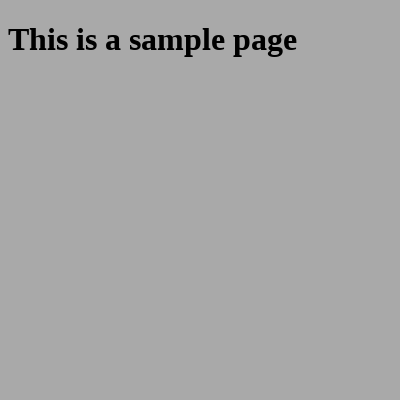

Closed new window because it did not contain 'DEMOQA' in title
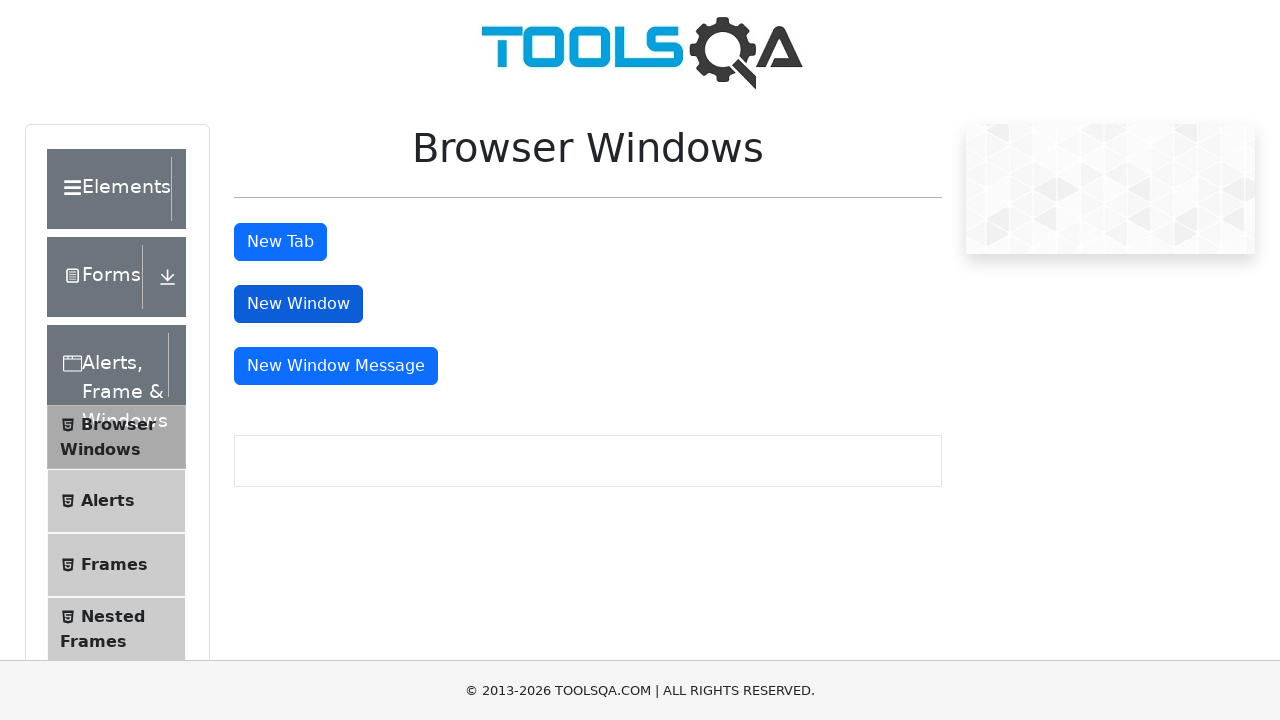

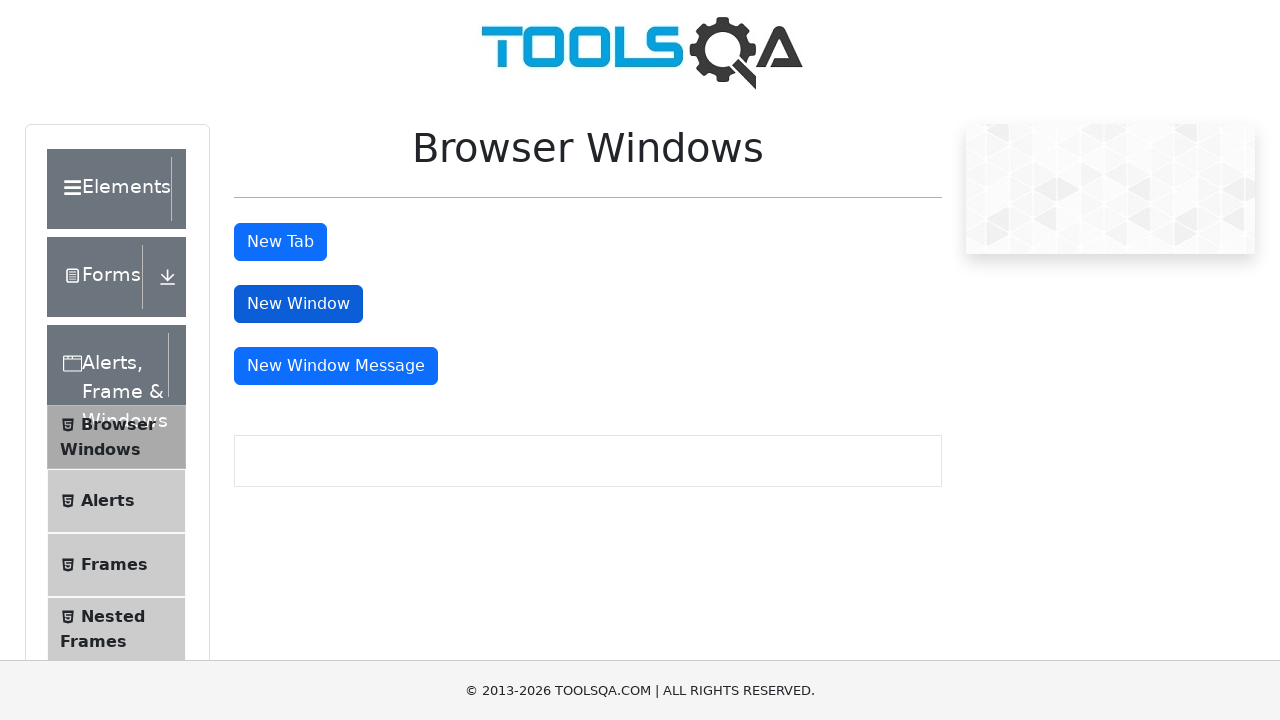